Tests a web form by entering text in a text field and submitting the form

Starting URL: https://www.selenium.dev/selenium/web/web-form.html

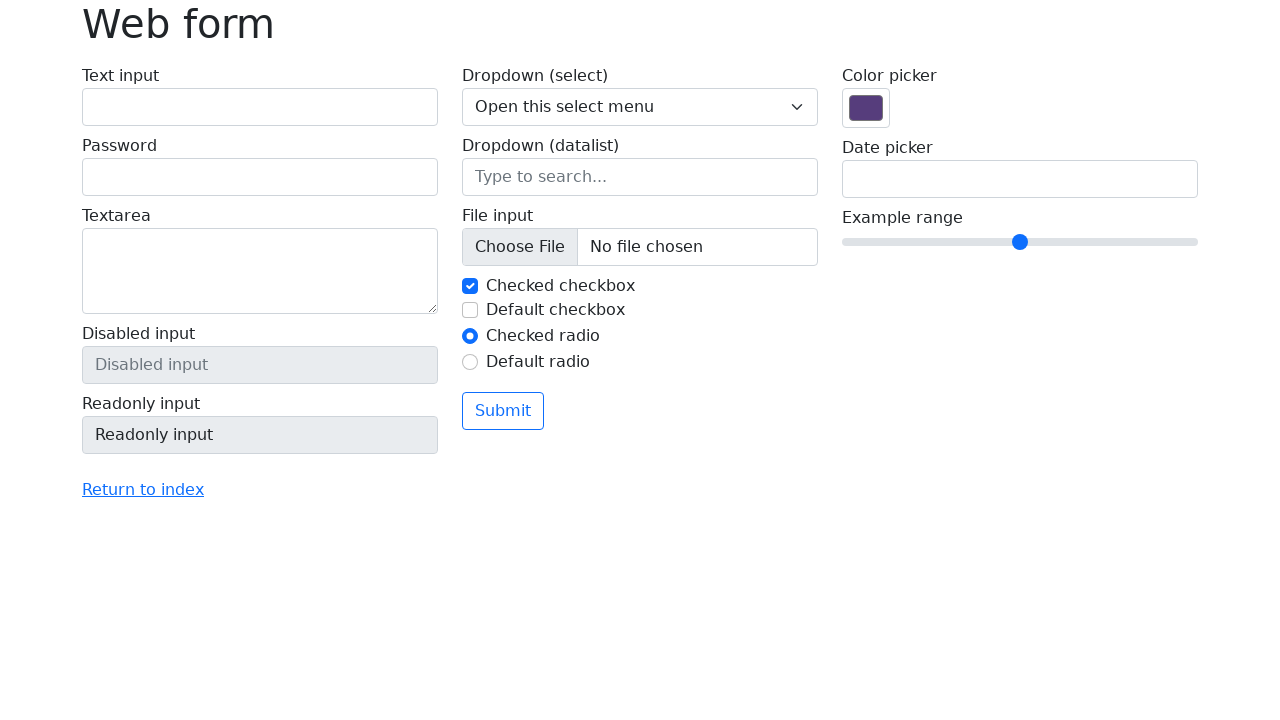

Filled text field with 'Selenium' on input[name='my-text']
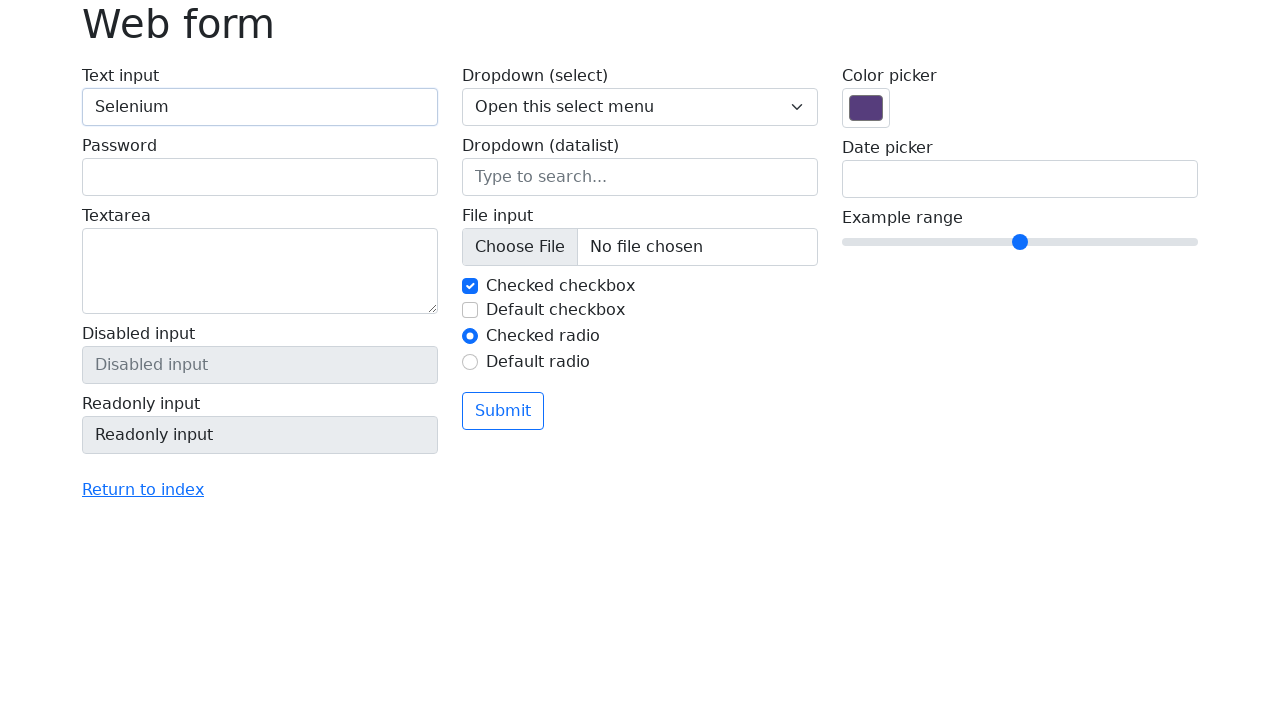

Clicked submit button at (503, 411) on button
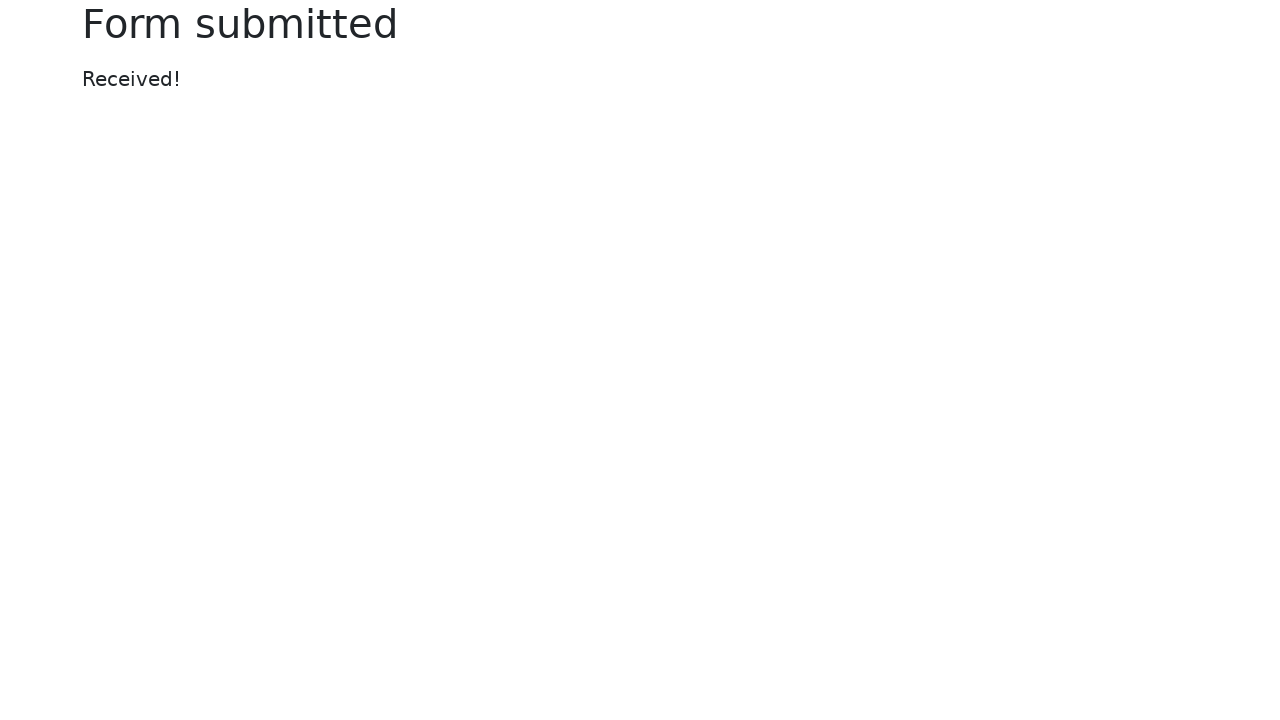

Success message appeared
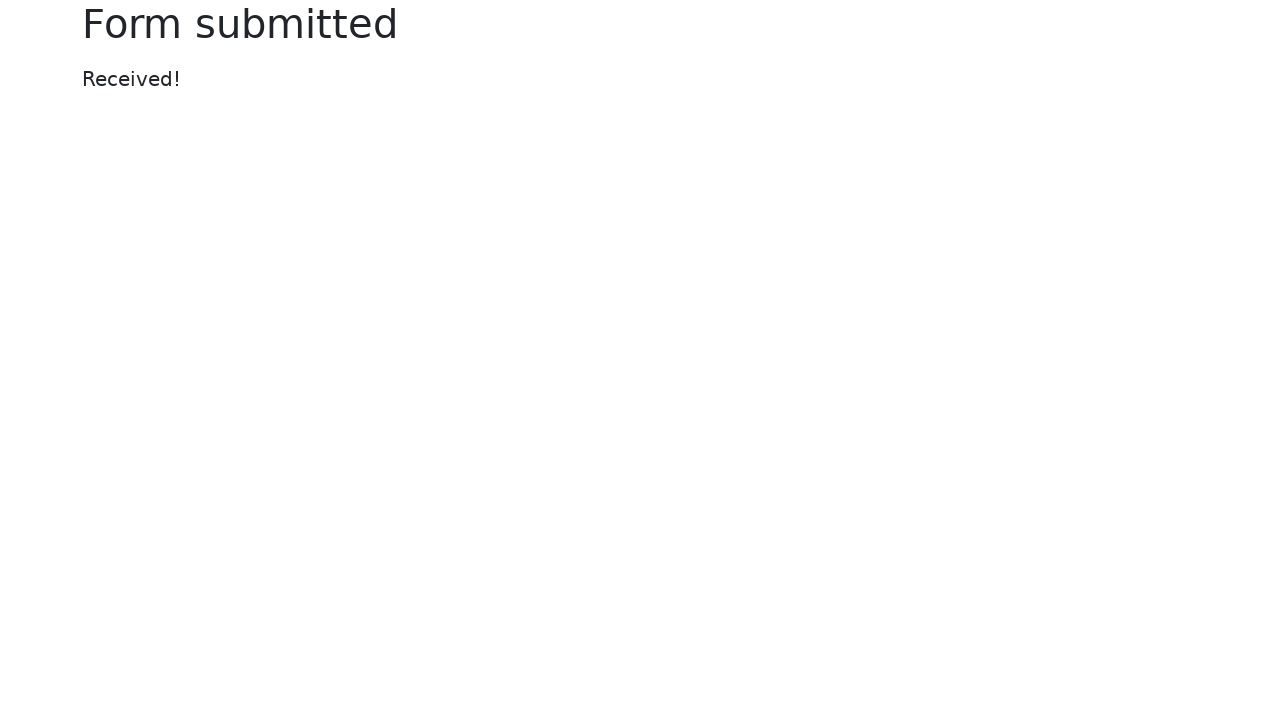

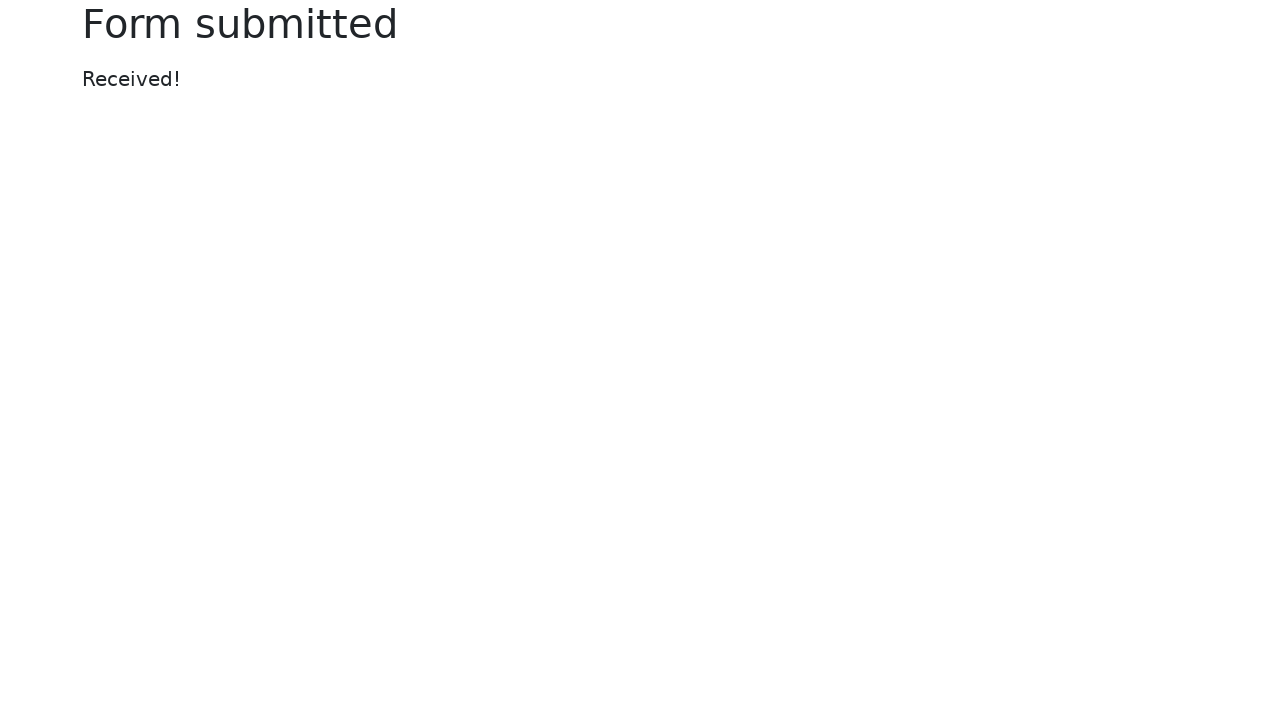